Tests JavaScript alert handling by clicking a button to trigger an alert, accepting the alert dialog, and verifying the success message is displayed.

Starting URL: https://the-internet.herokuapp.com/javascript_alerts

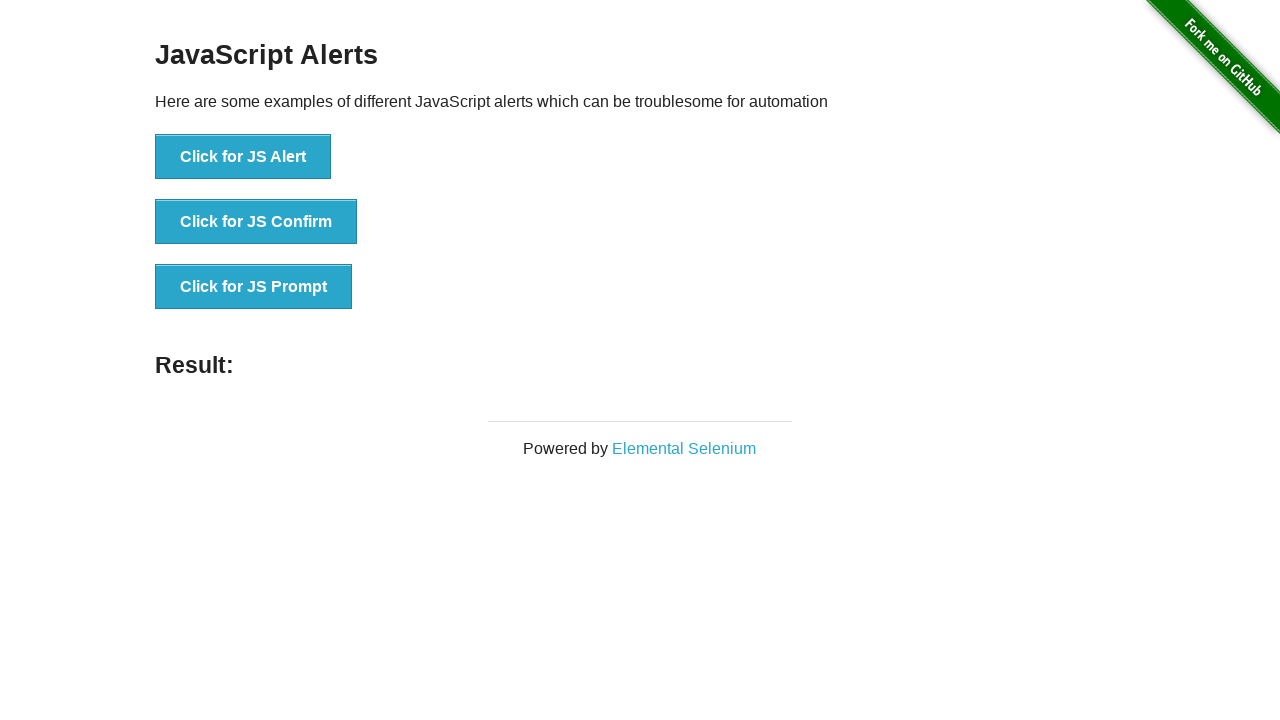

Set up dialog handler to automatically accept alerts
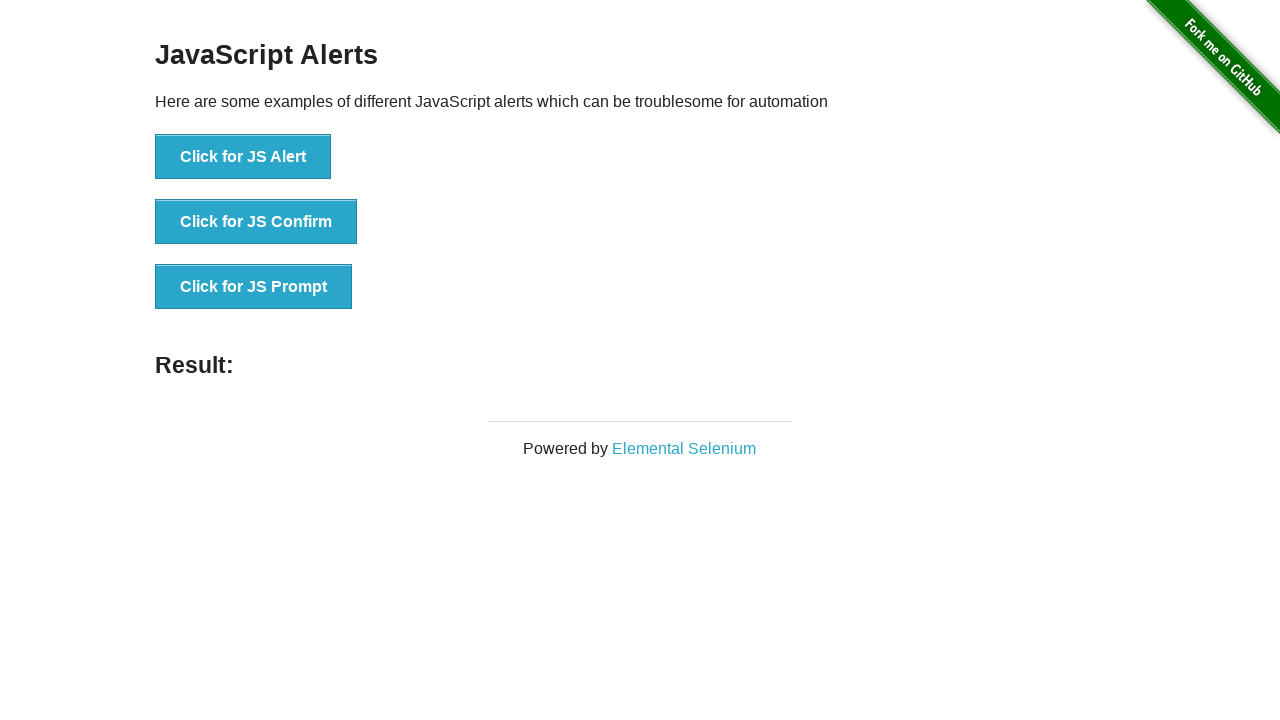

Clicked the JS Alert button to trigger alert dialog at (243, 157) on xpath=//button[contains(text(),'JS Alert')]
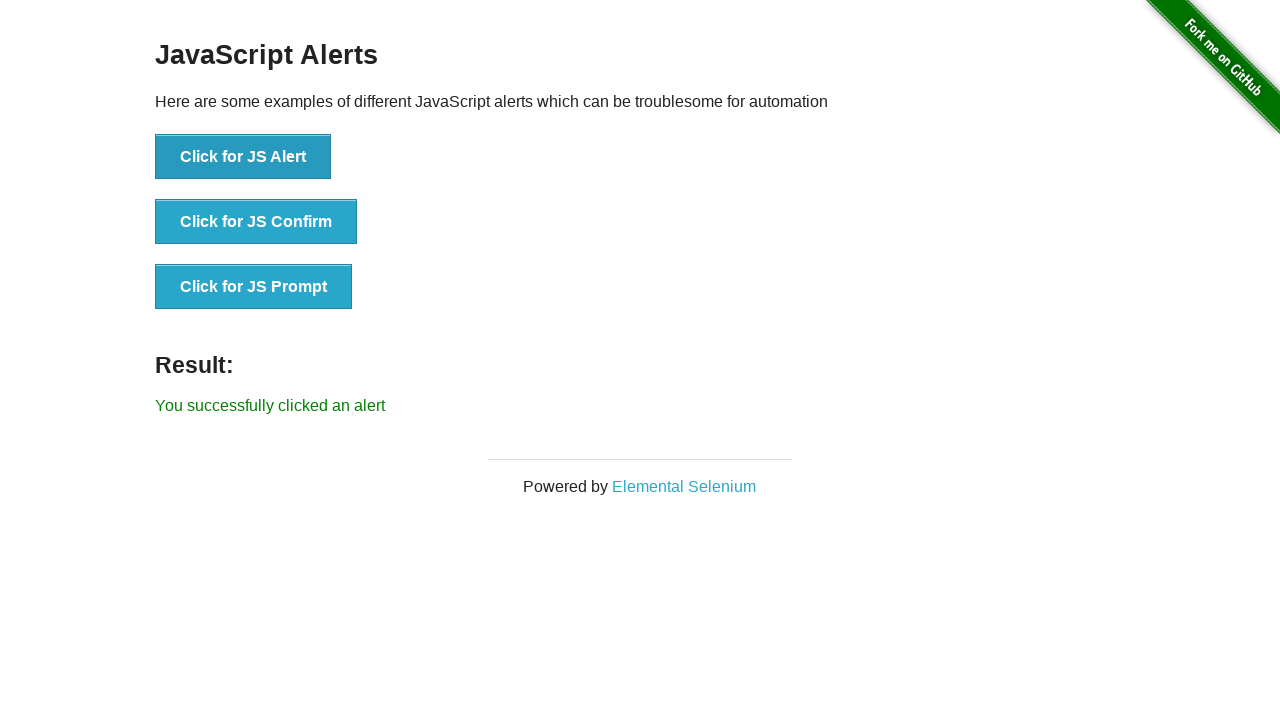

Success message appeared after accepting alert
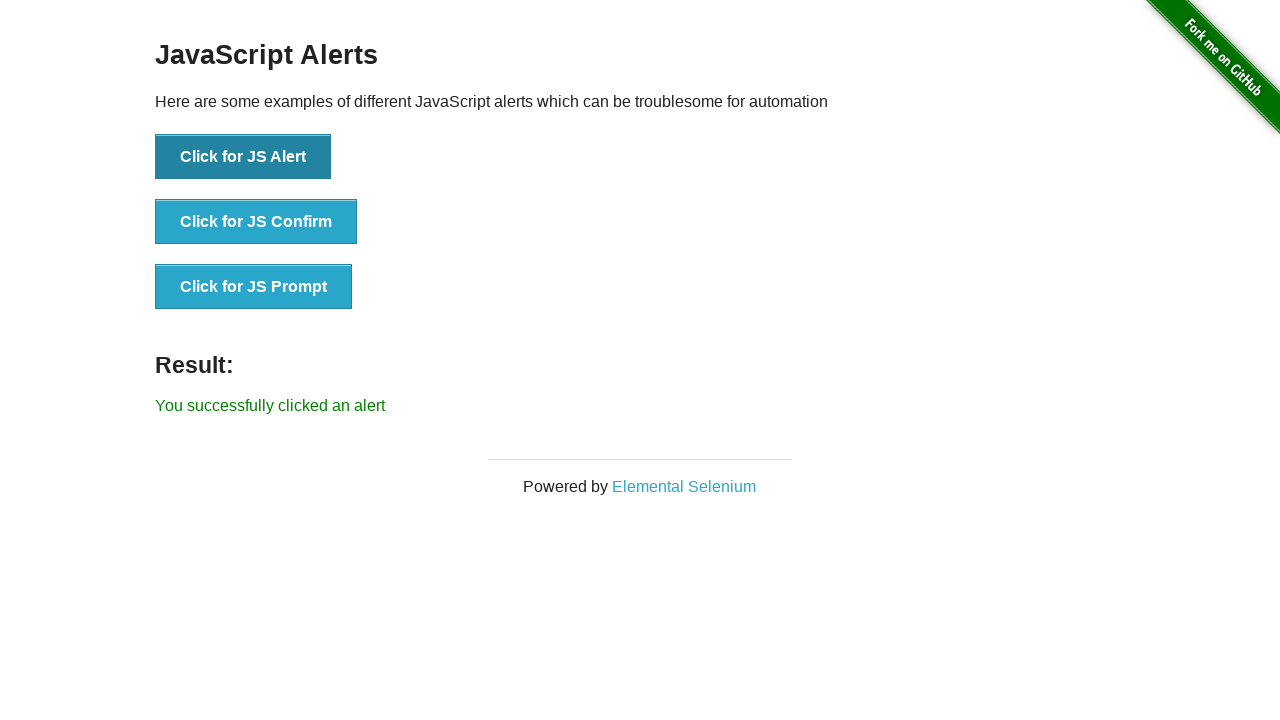

Retrieved success message text: 'You successfully clicked an alert'
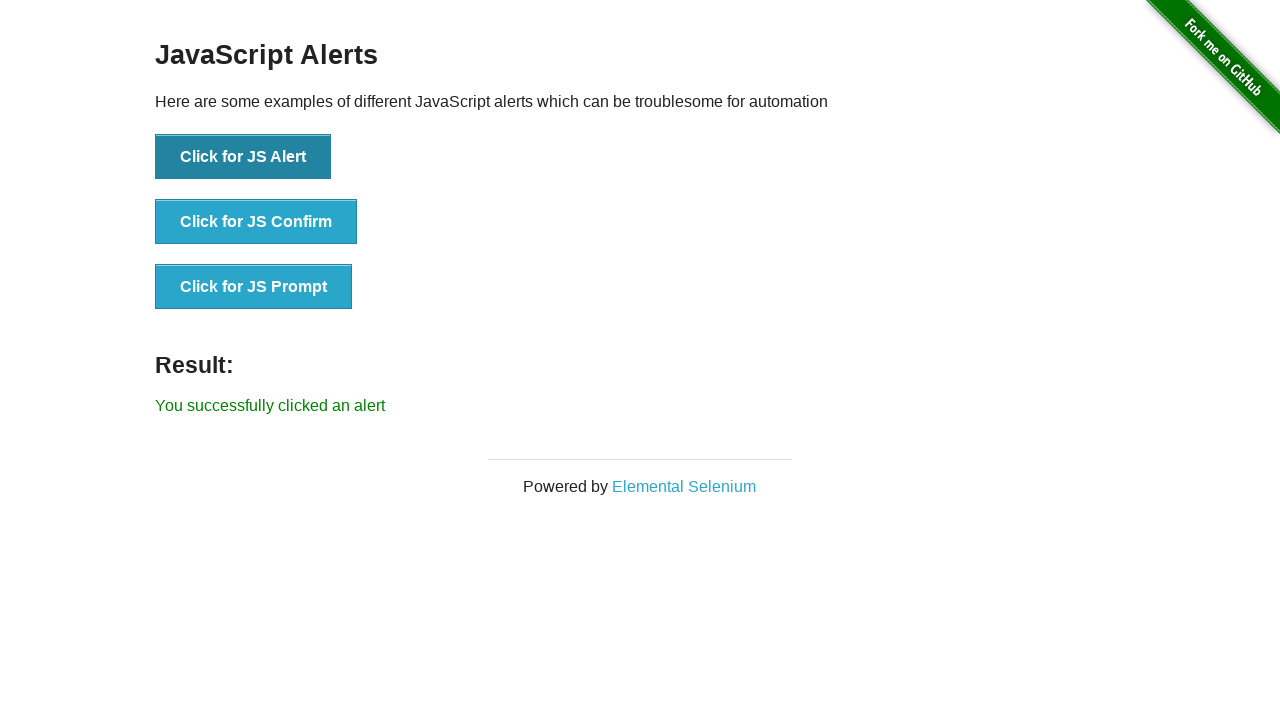

Printed result text to console
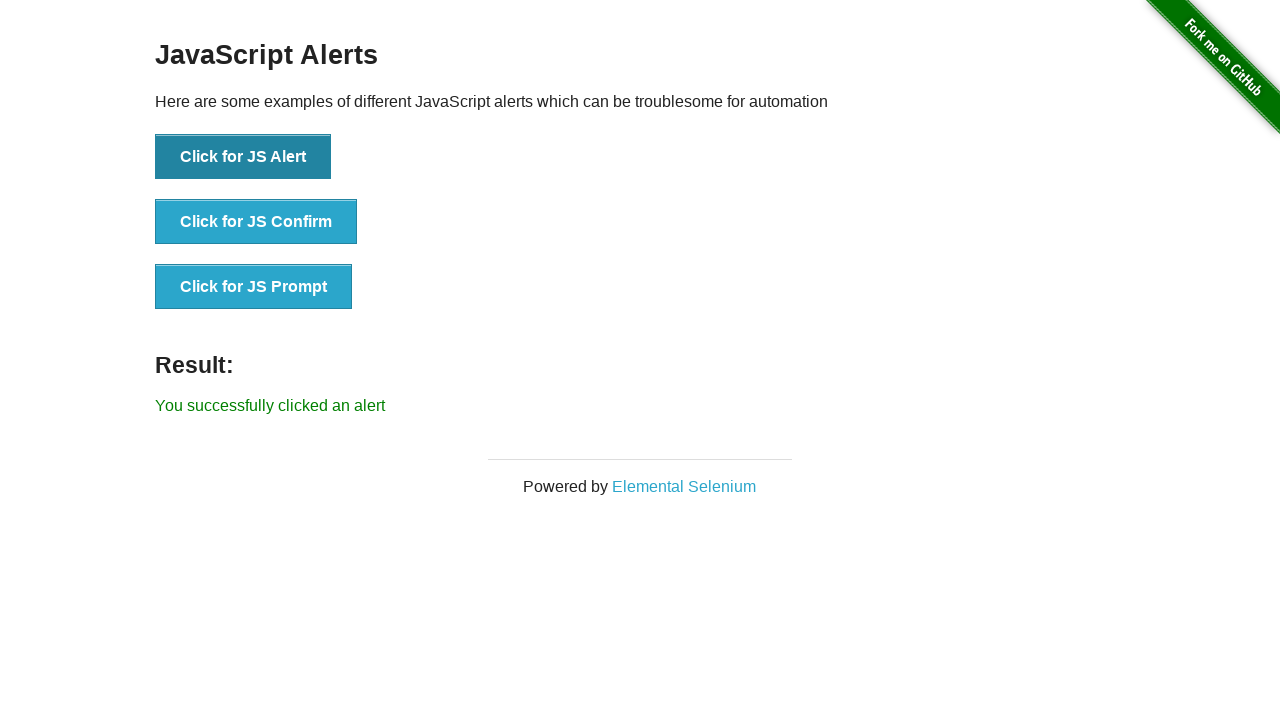

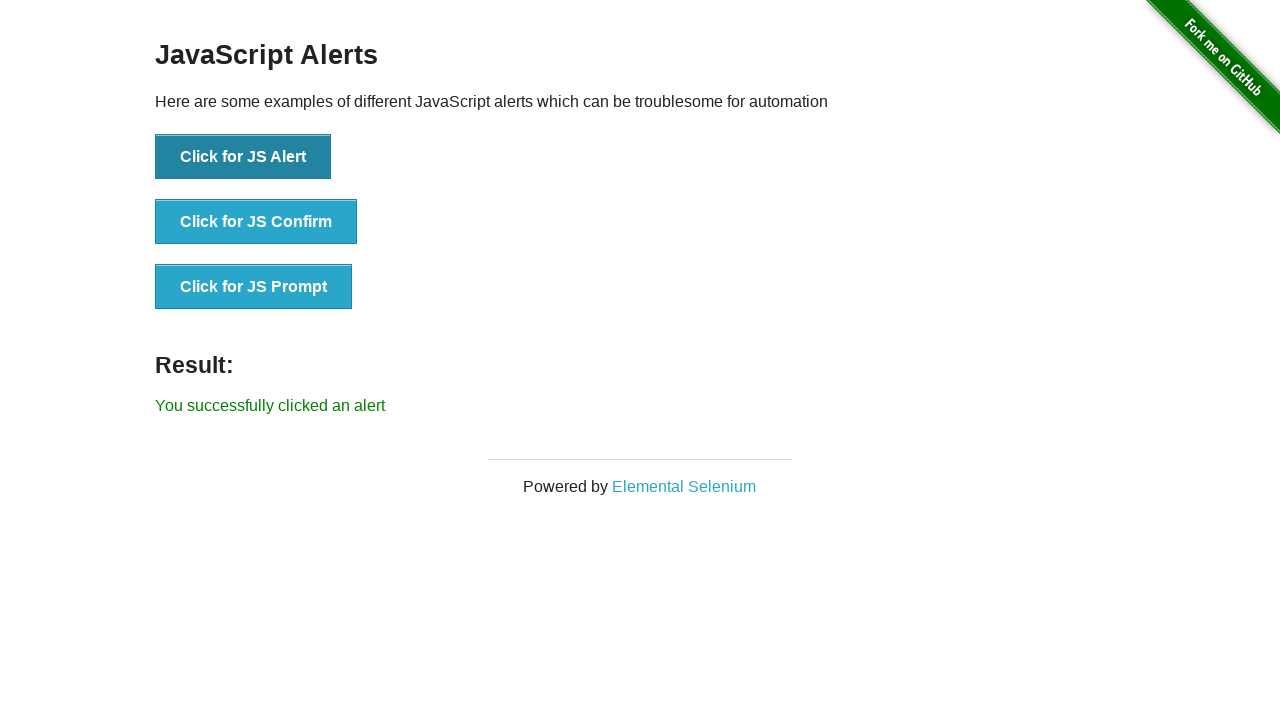